Navigates to the Time and Date world clock page and verifies that the world clock table is present with rows and columns of data.

Starting URL: https://www.timeanddate.com/worldclock/

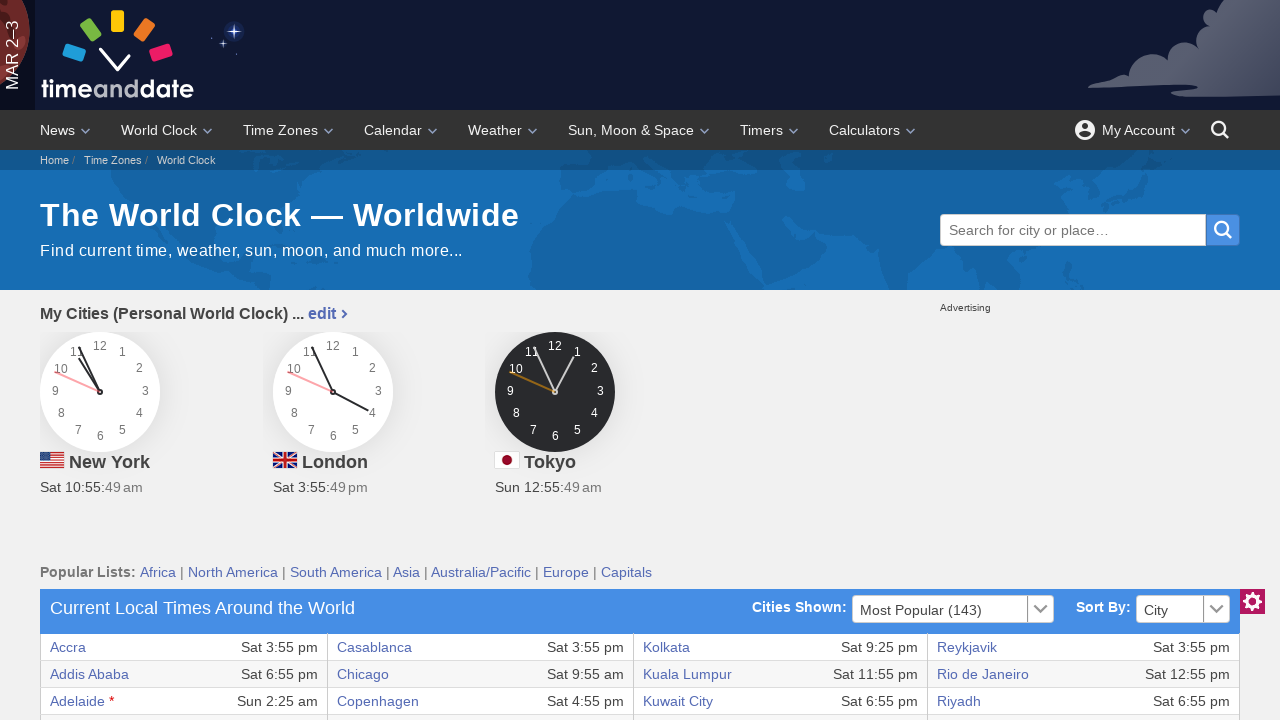

World clock table selector became visible
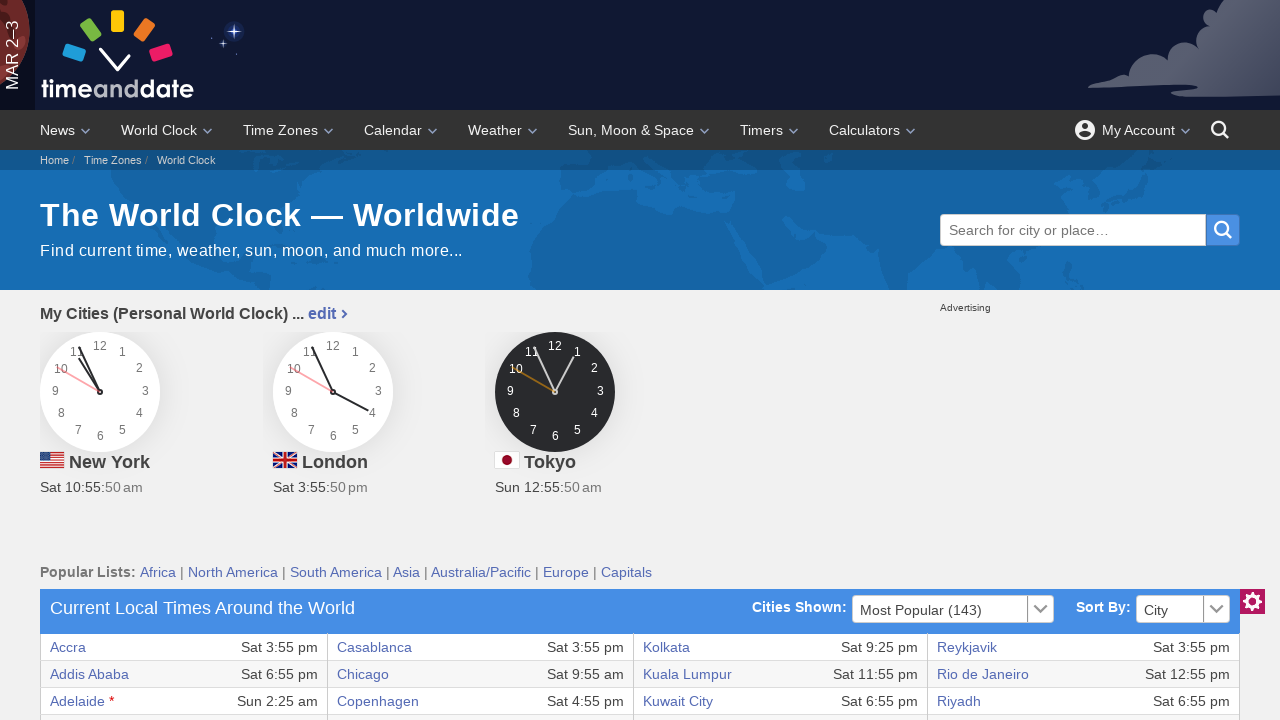

Located first table element in section
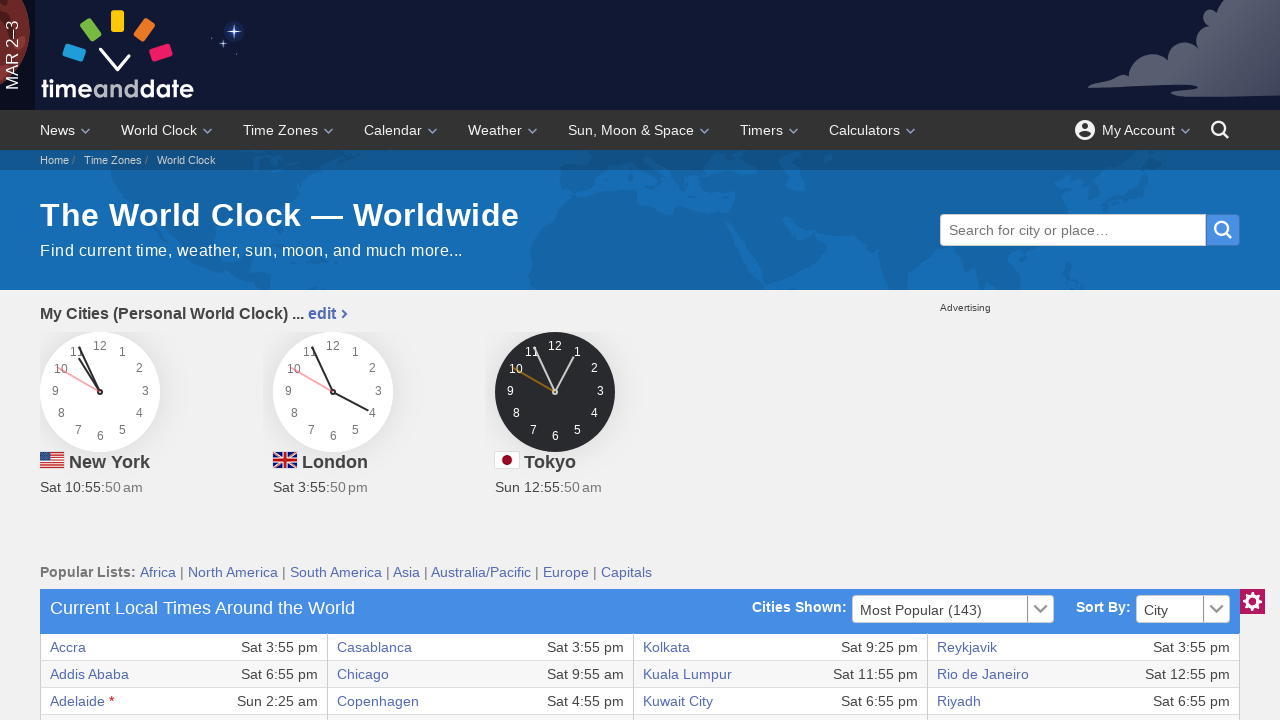

Table became visible
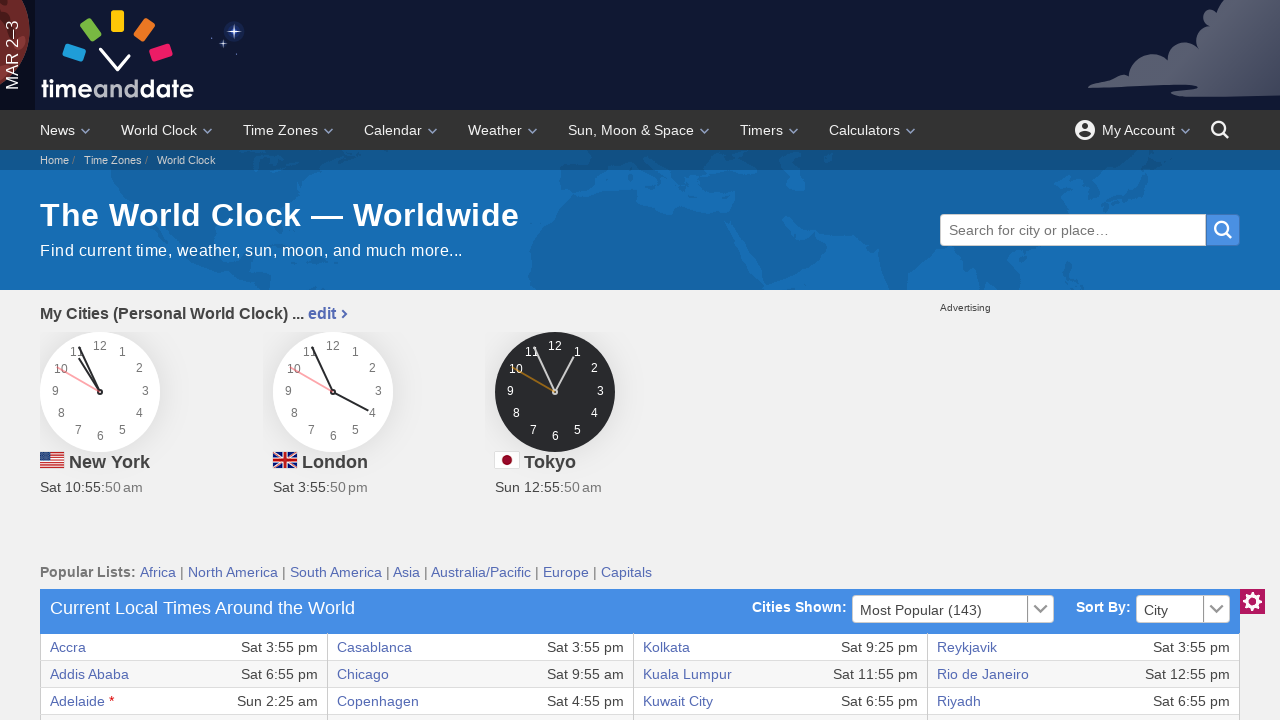

Located all table rows
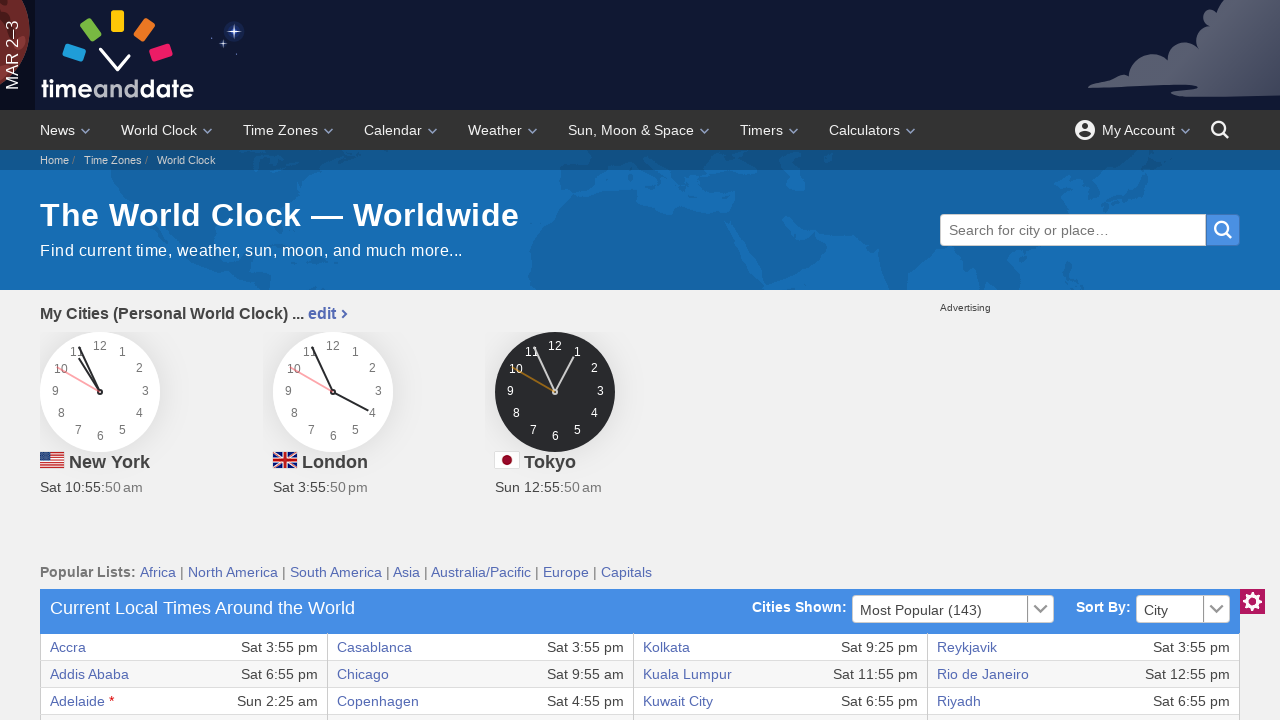

Verified that table contains at least one row
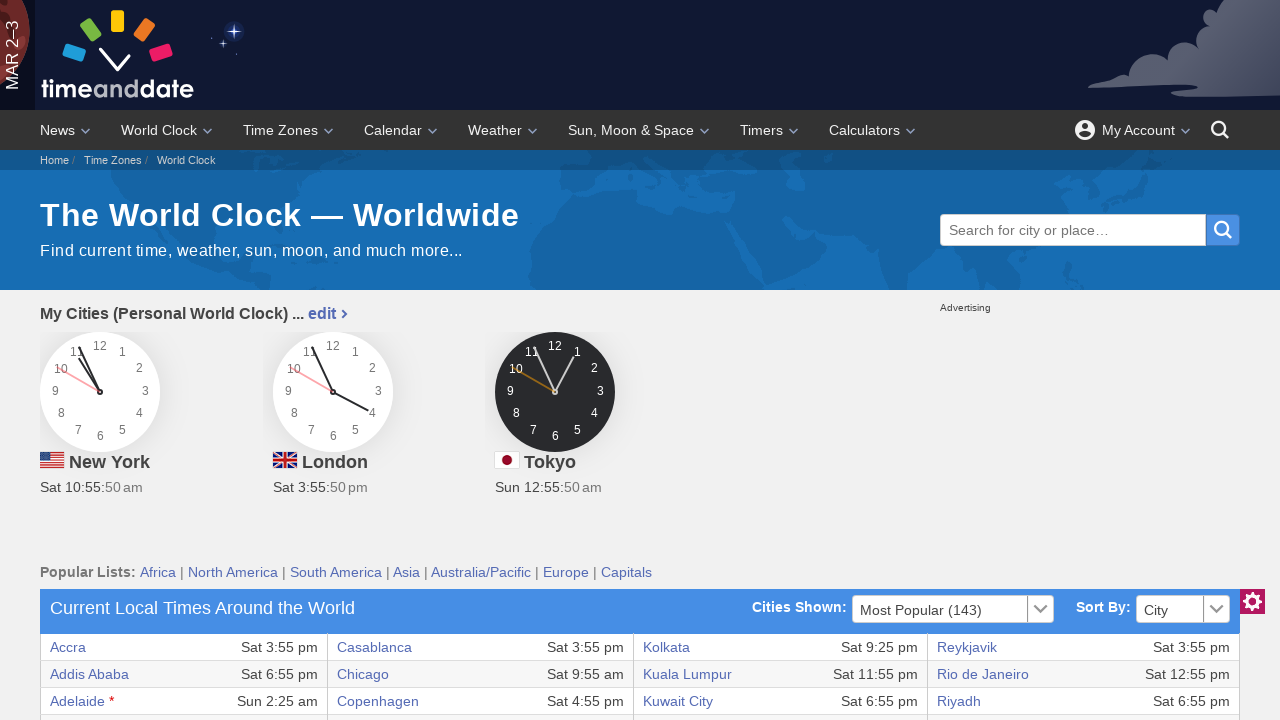

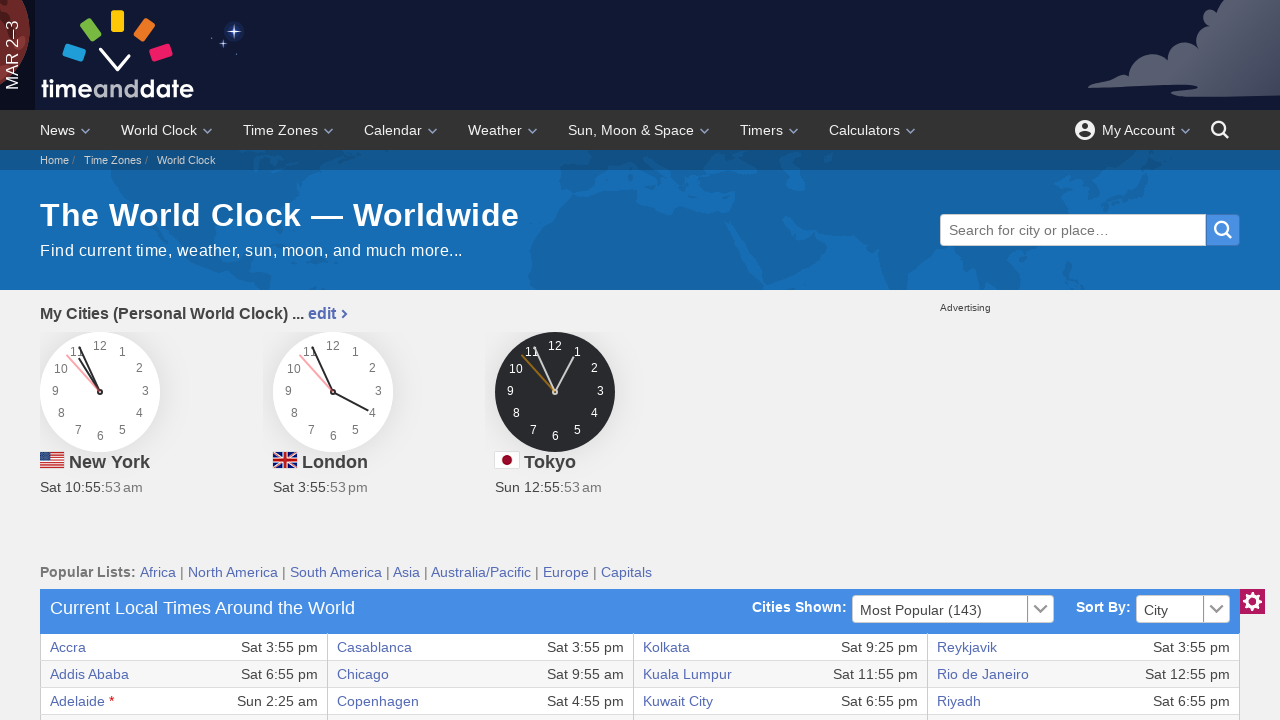